Tests drag and drop functionality by moving a draggable ball element to two different drop zones and verifying successful drops

Starting URL: https://v1.training-support.net/selenium/drag-drop

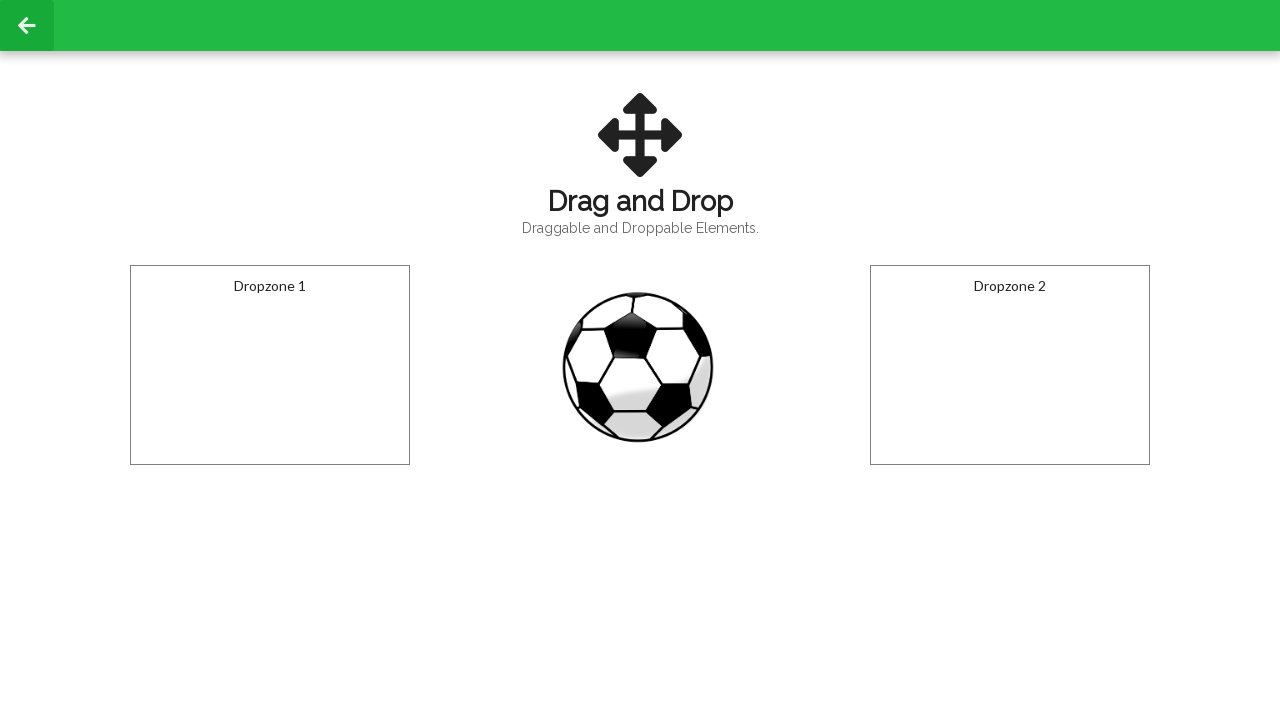

Located the draggable ball element
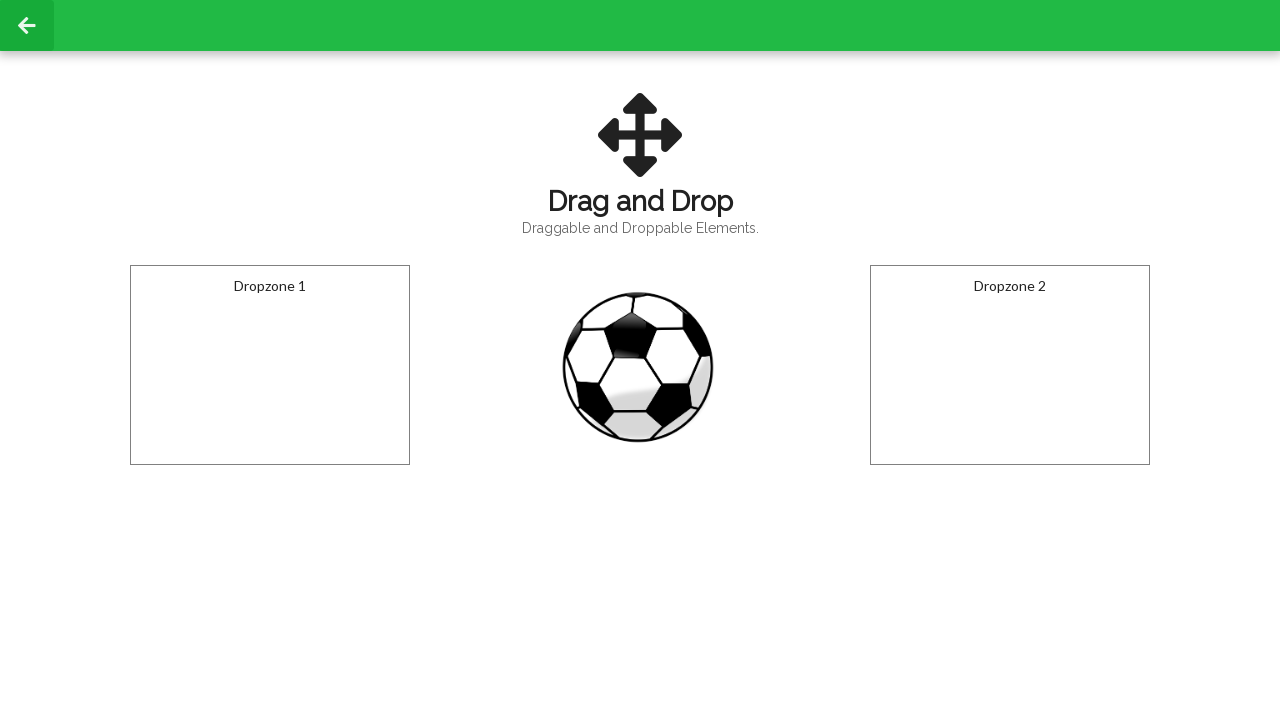

Located dropzone1 element
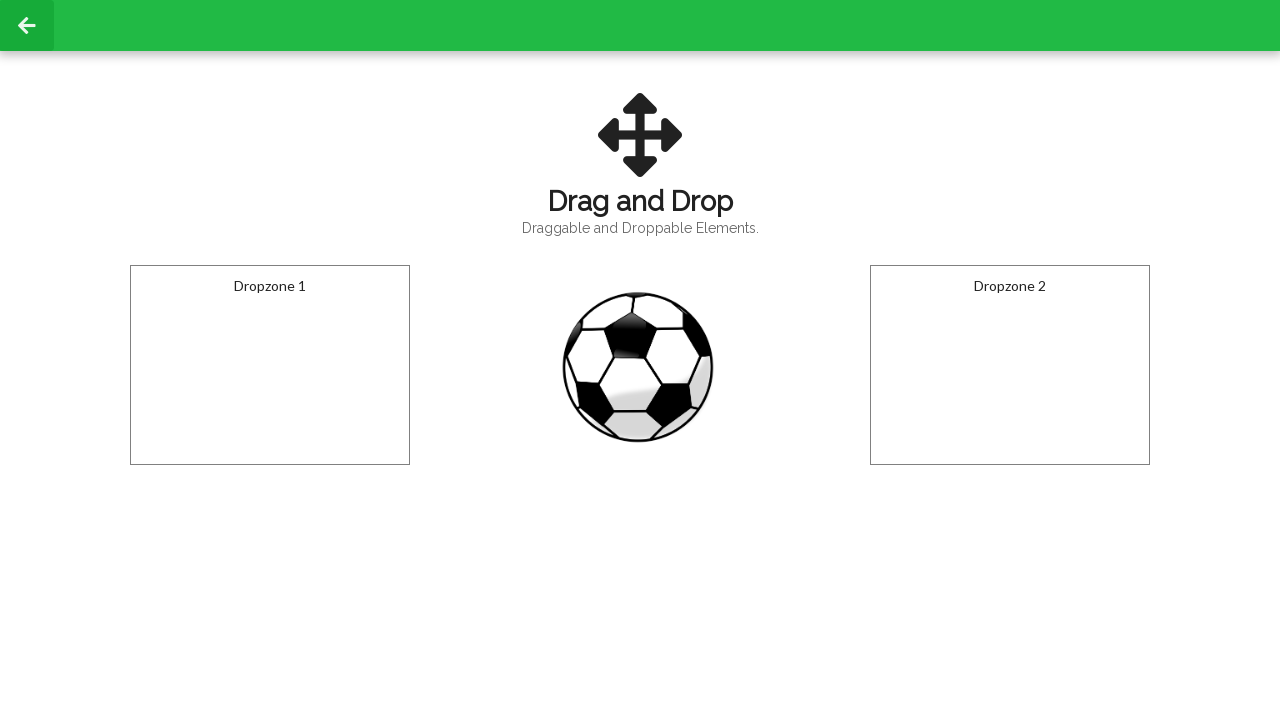

Located dropzone2 element
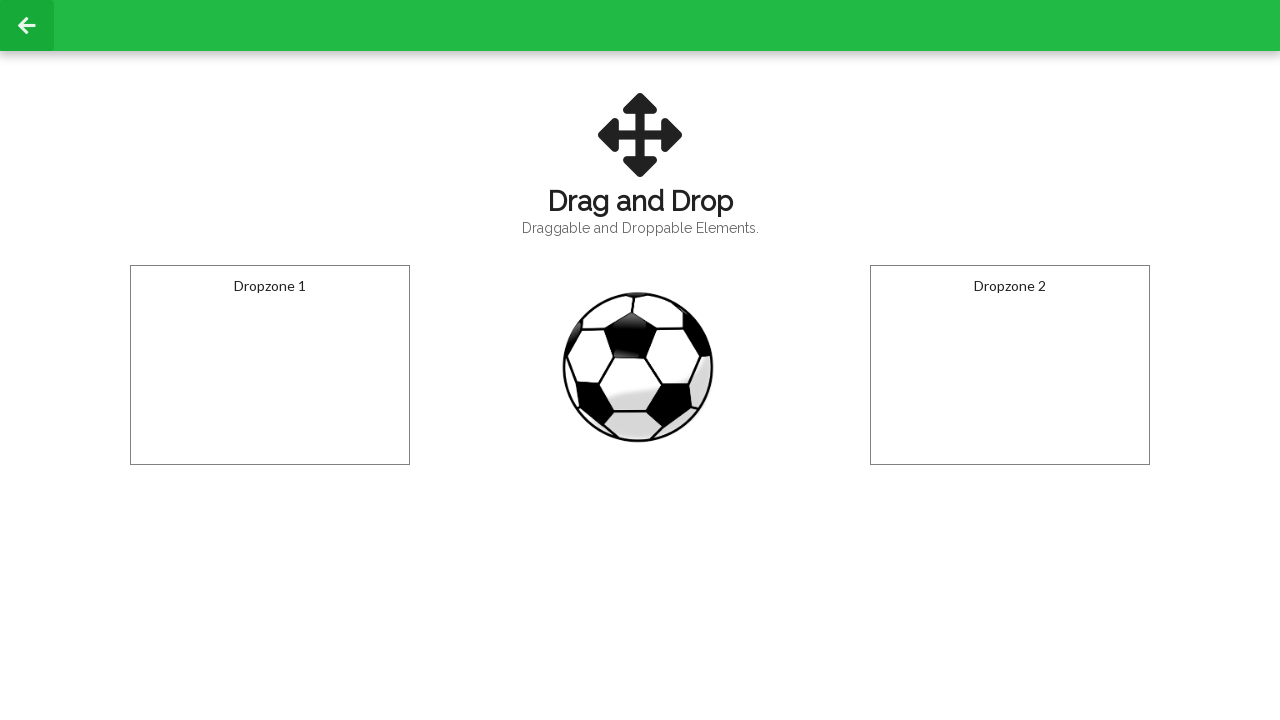

Dragged and dropped ball to dropzone1 at (270, 365)
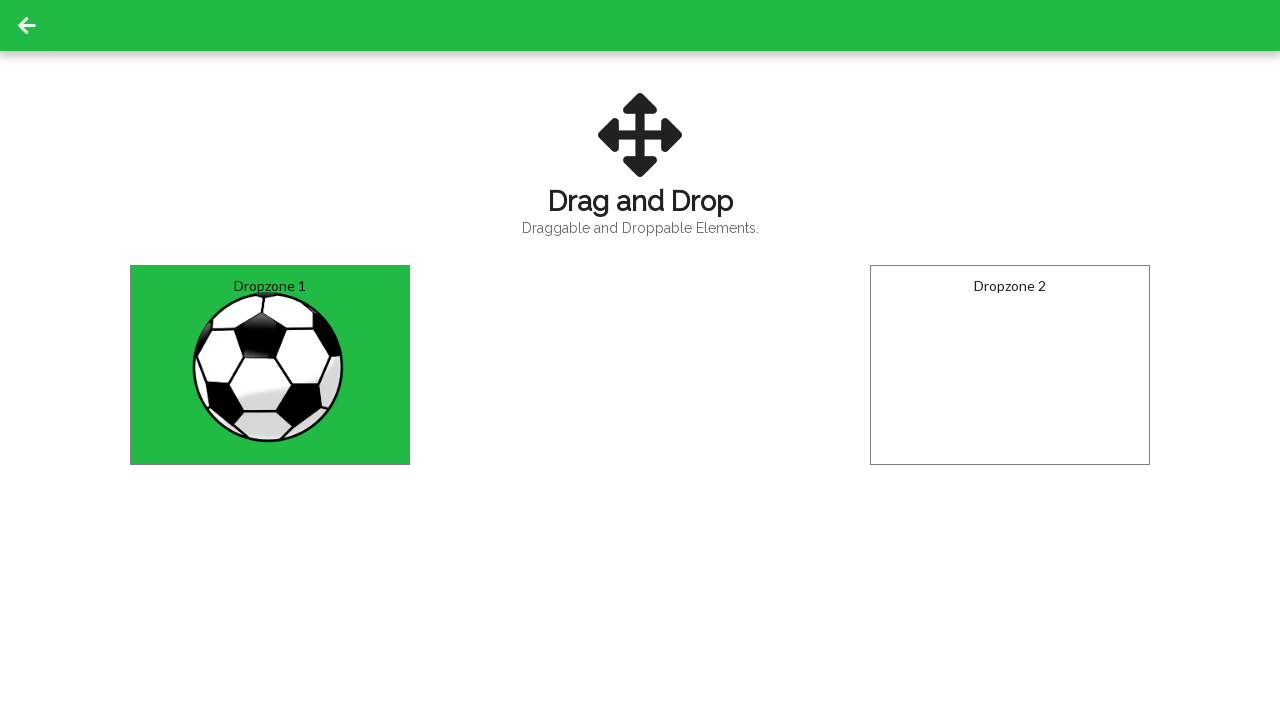

Retrieved text content from dropzone1
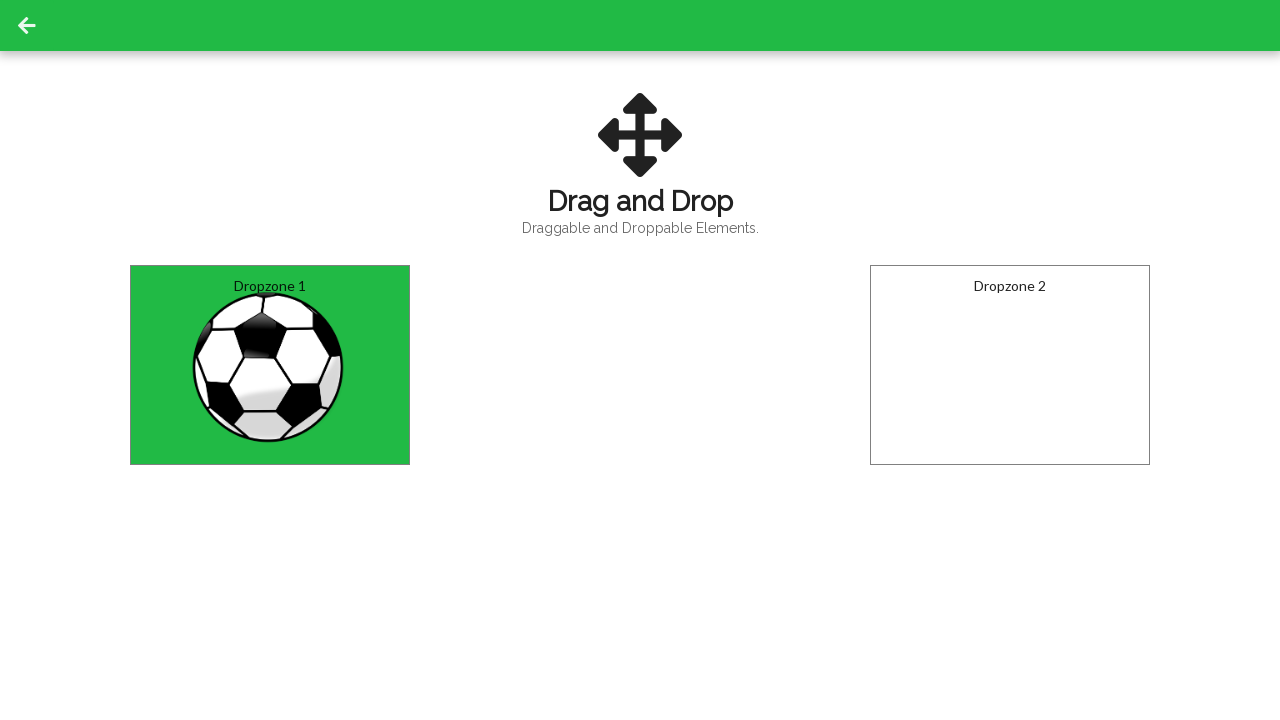

Verified ball successfully dropped in dropzone1 with 'Dropped!' message
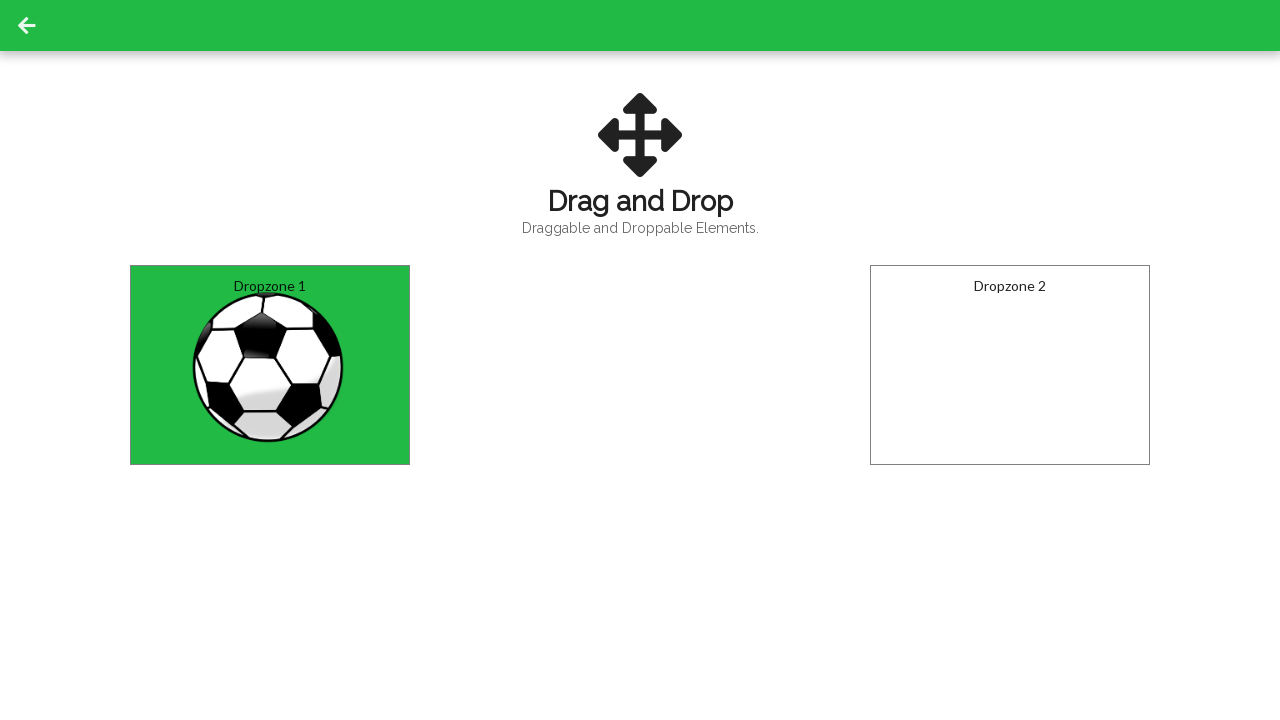

Dragged and dropped ball from dropzone1 to dropzone2 at (1010, 365)
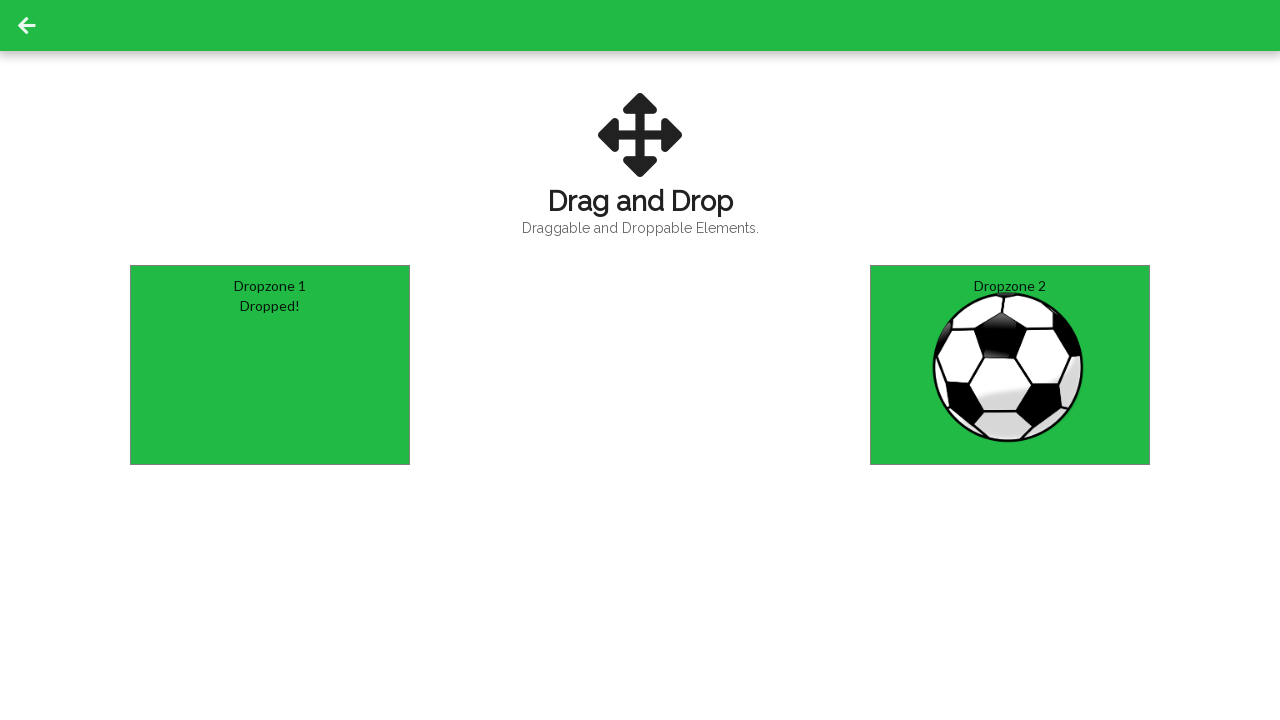

Retrieved text content from dropzone2
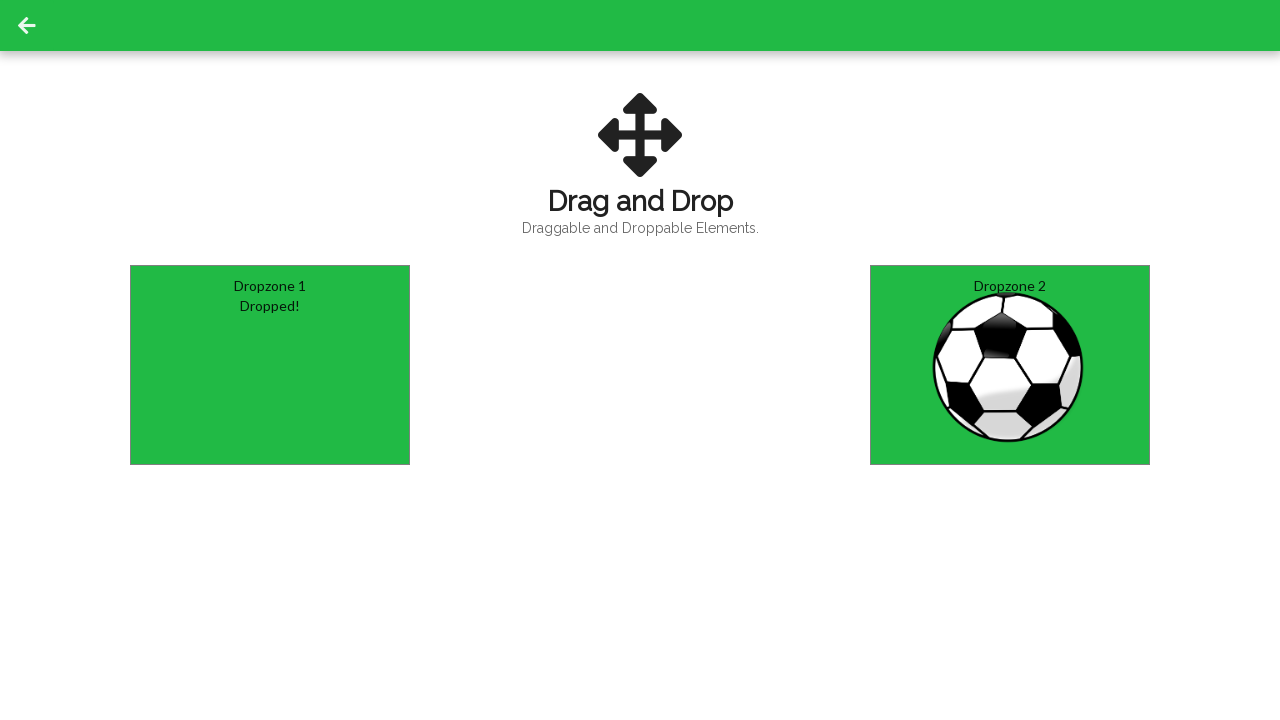

Verified ball successfully dropped in dropzone2 with 'Dropped!' message
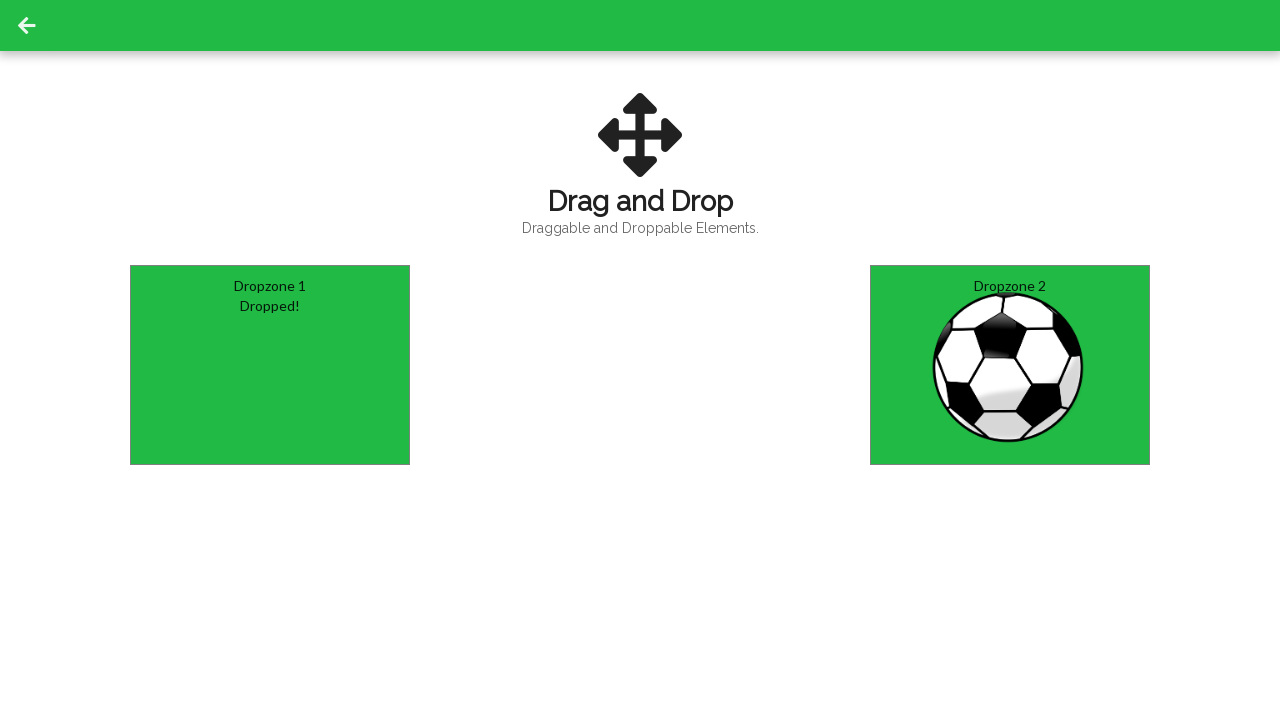

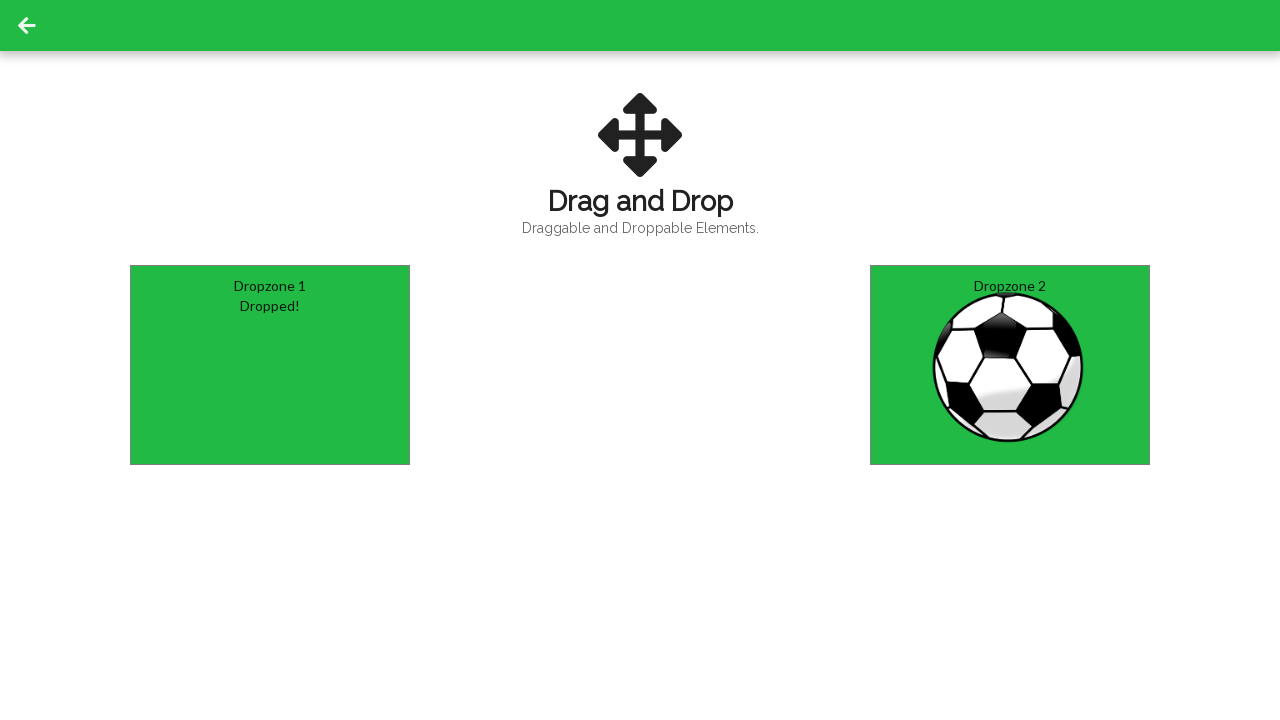